Tests window handling functionality by clicking a button that opens a new tab, switching to it, and verifying content is displayed

Starting URL: https://www.hyrtutorials.com/p/window-handles-practice.html

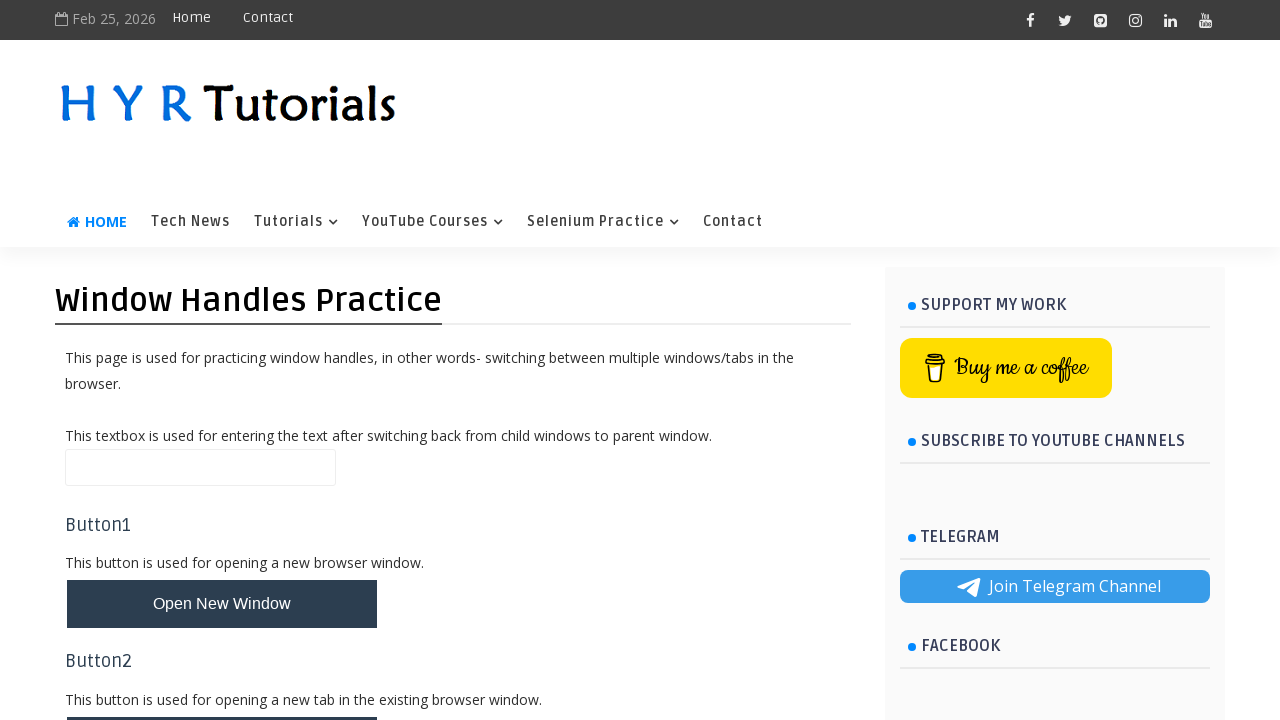

Scrolled to new tab button
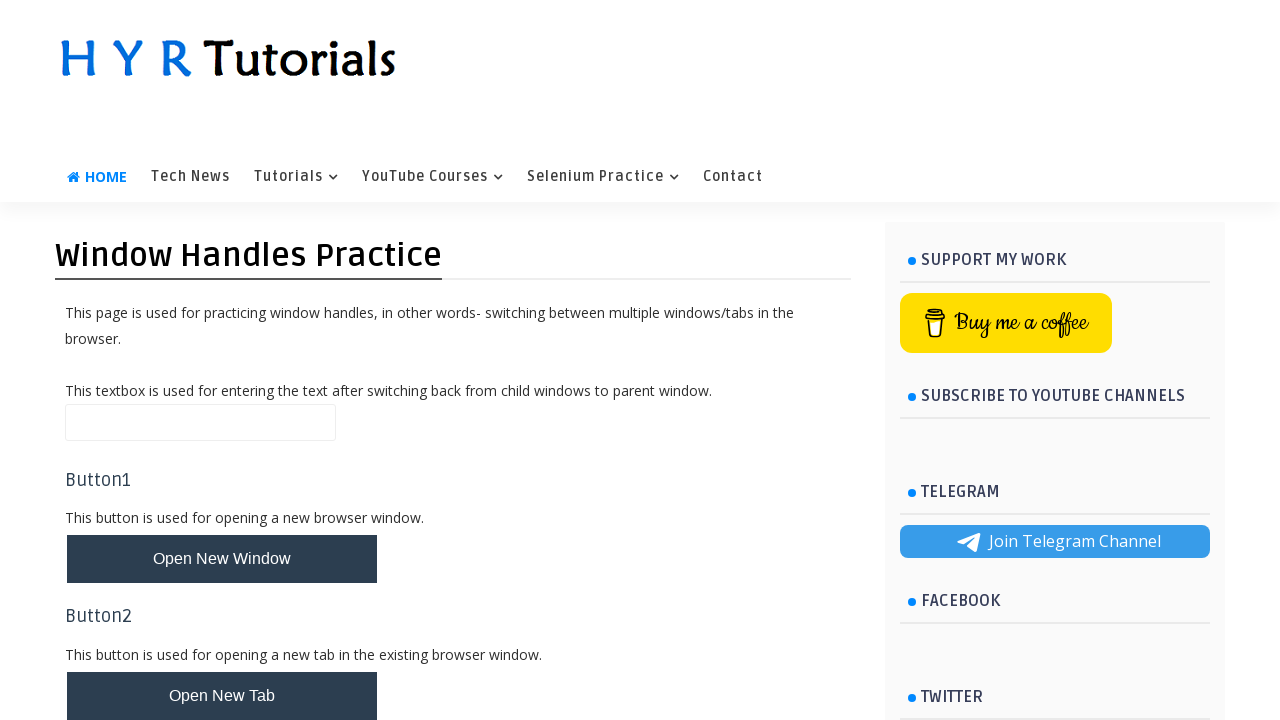

Clicked new tab button to open new window at (222, 696) on #newTabBtn
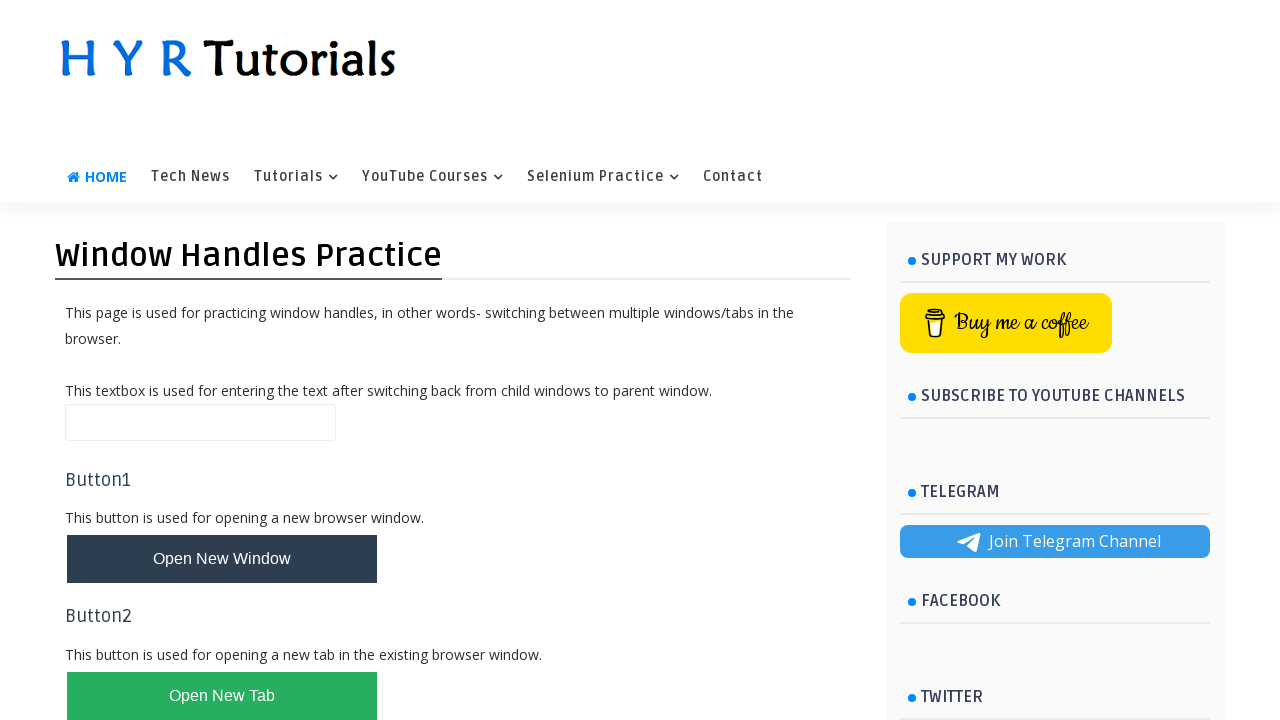

New tab/window opened and captured
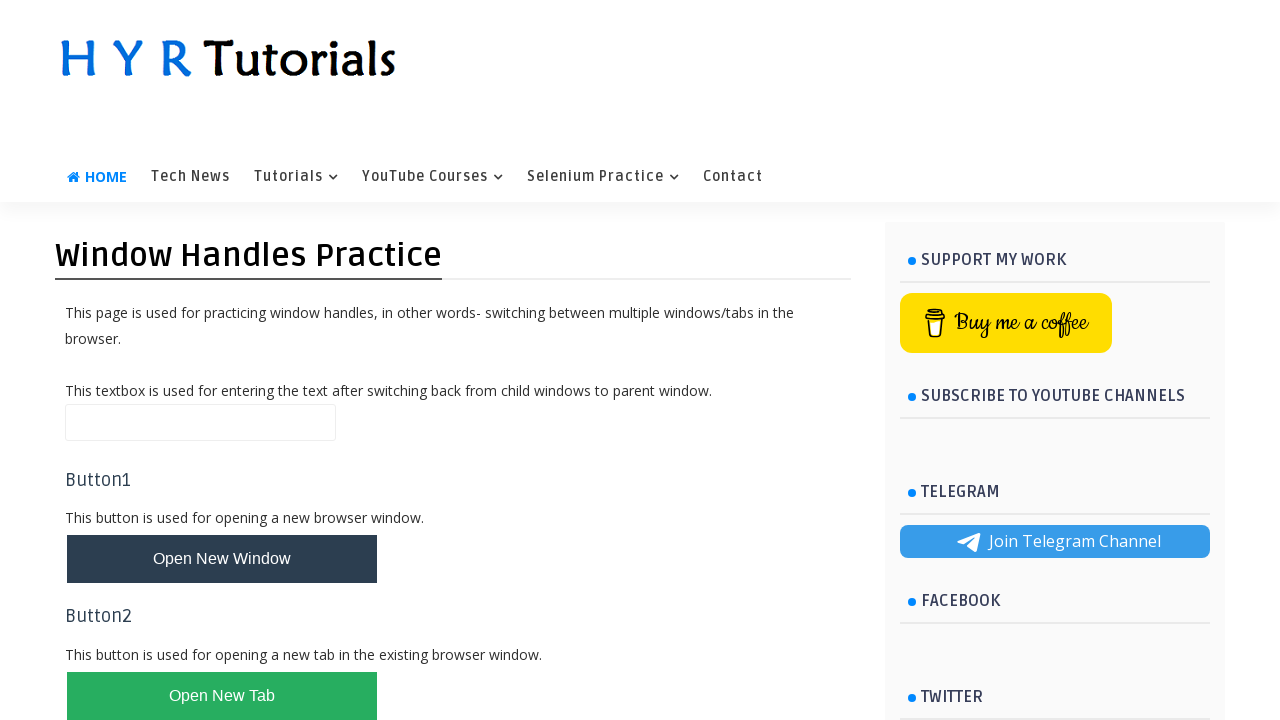

Waited for heading element to load in new tab
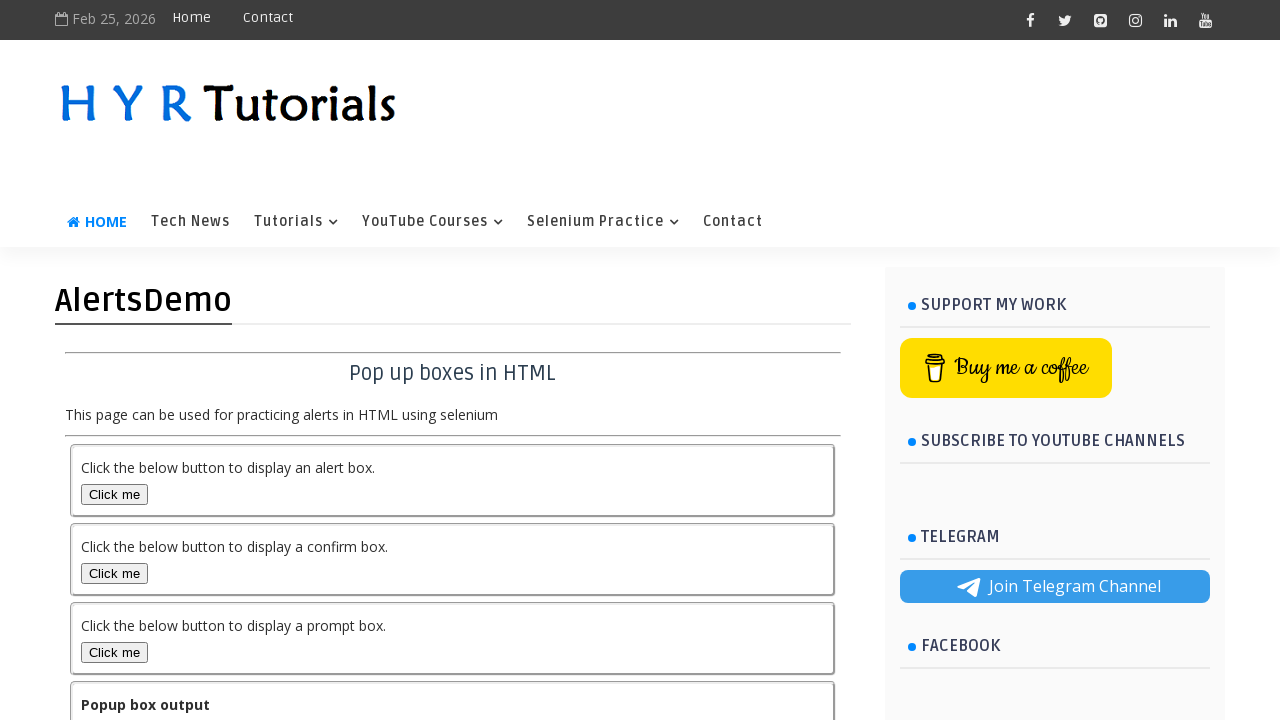

Retrieved heading text from new tab: 
AlertsDemo

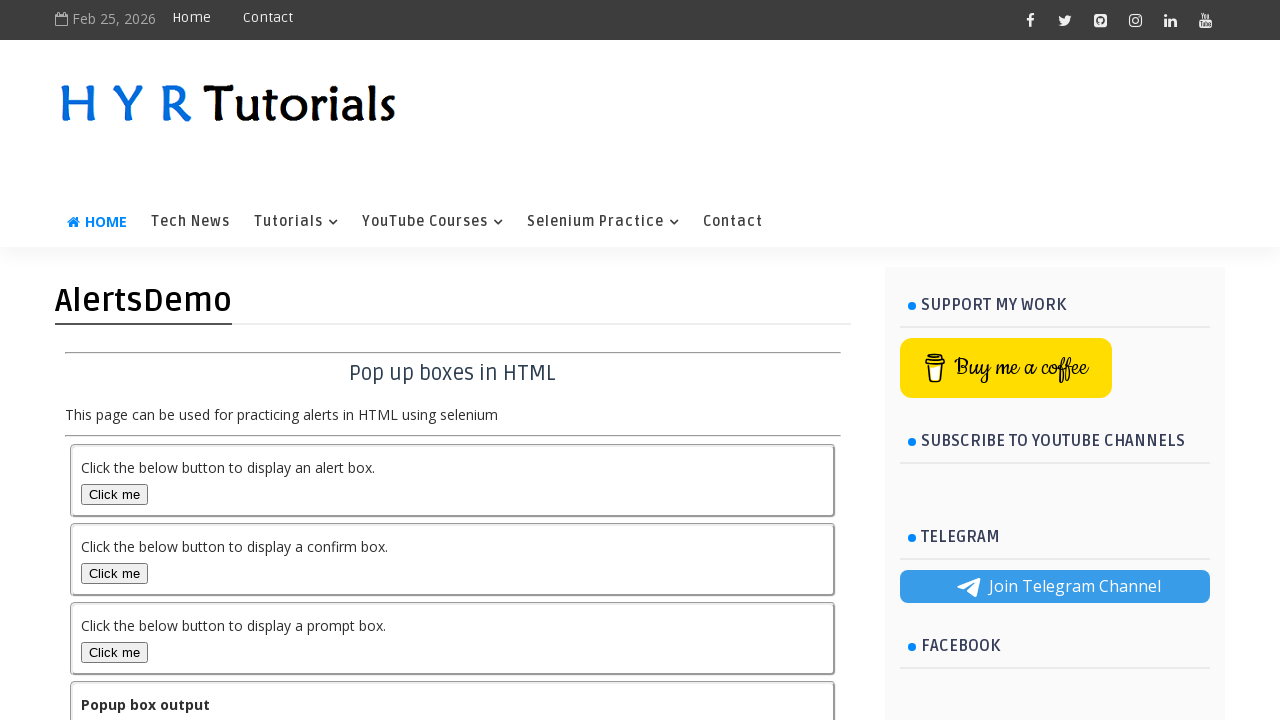

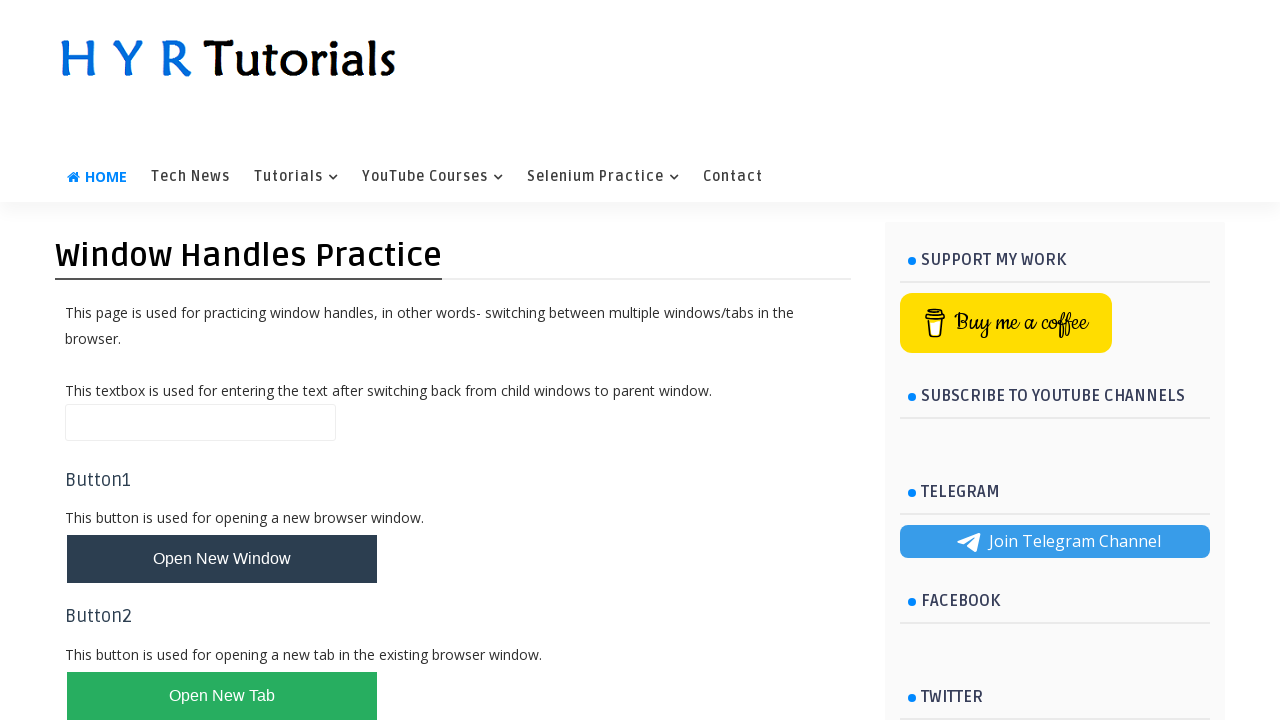